Tests a data entry form by filling in personal information fields (name, address, email, phone, city, country, job position, company) and submitting, then verifies both success and danger alerts are displayed.

Starting URL: https://bonigarcia.dev/selenium-webdriver-java/data-types.html

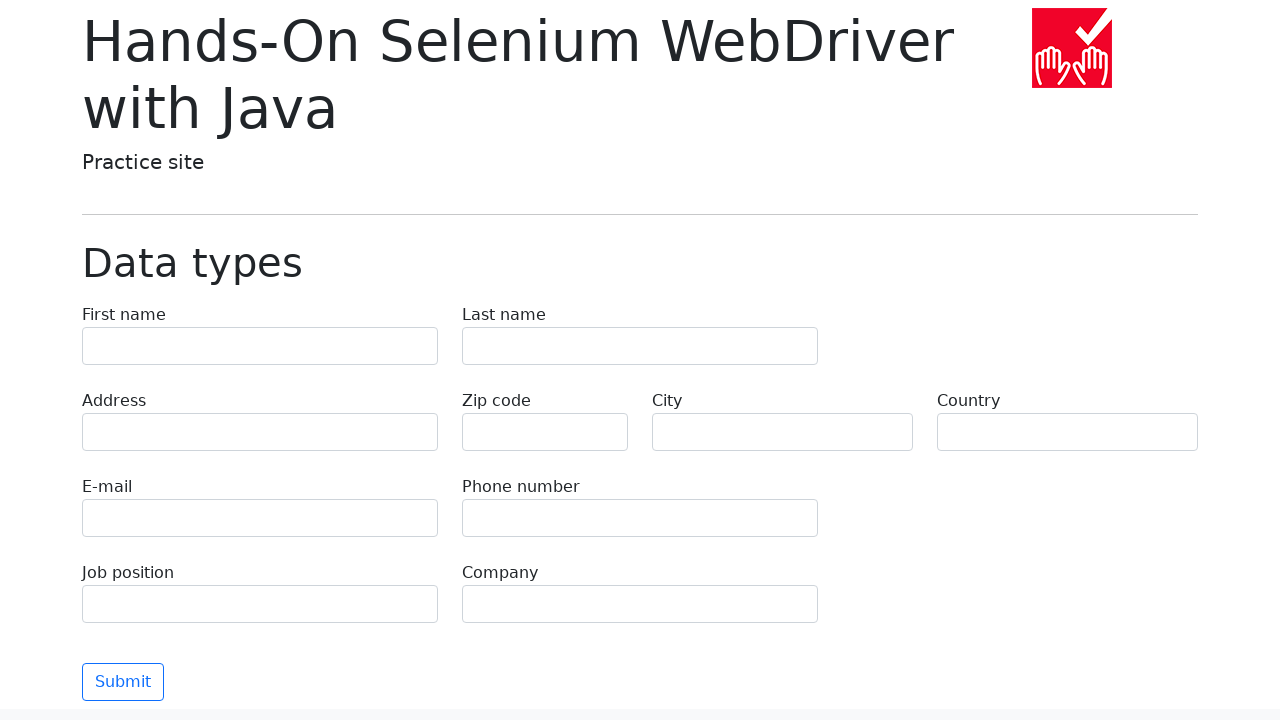

Filled first name field with 'Michael' on input[name="first-name"]
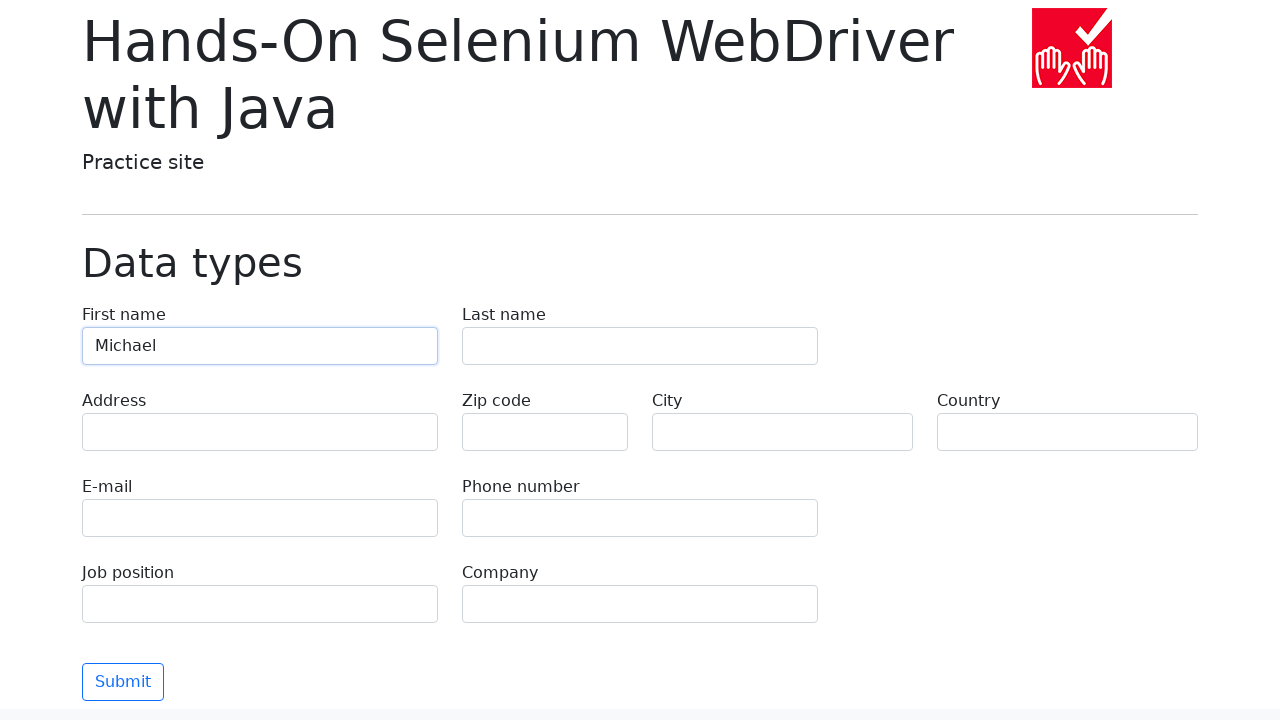

Filled last name field with 'Thompson' on input[name="last-name"]
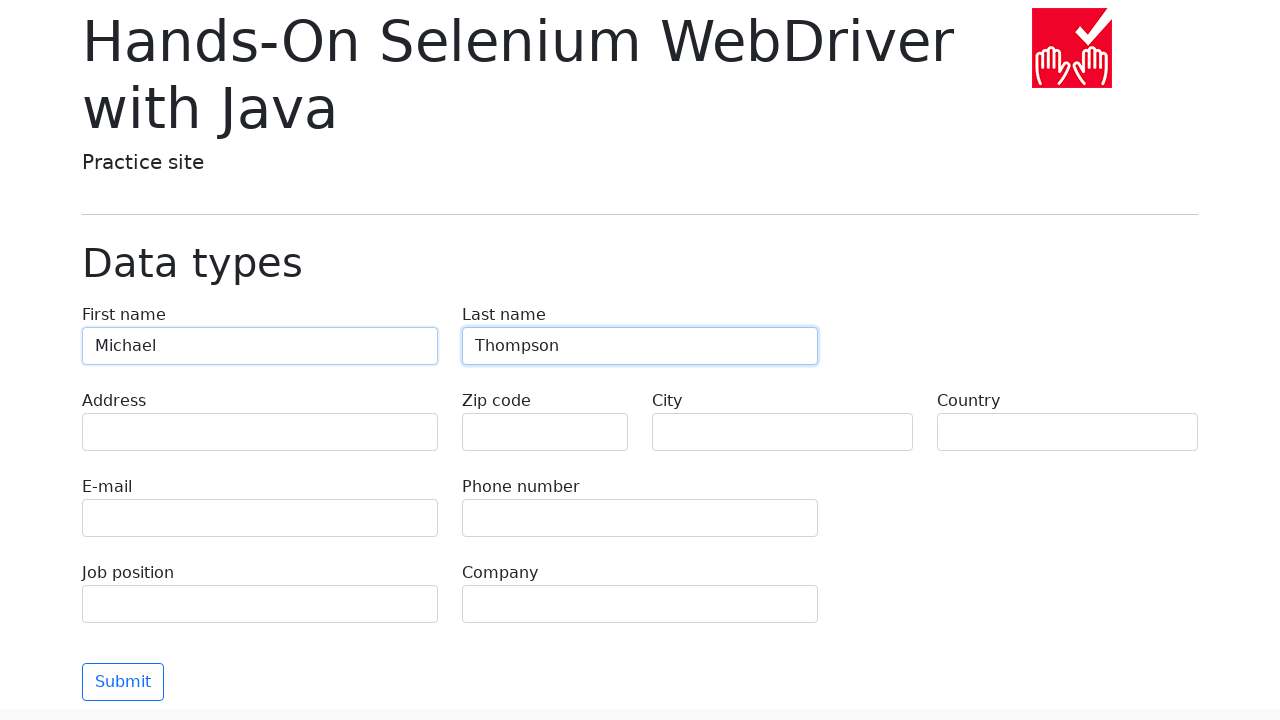

Filled address field with '742 Evergreen Terrace' on input[name="address"]
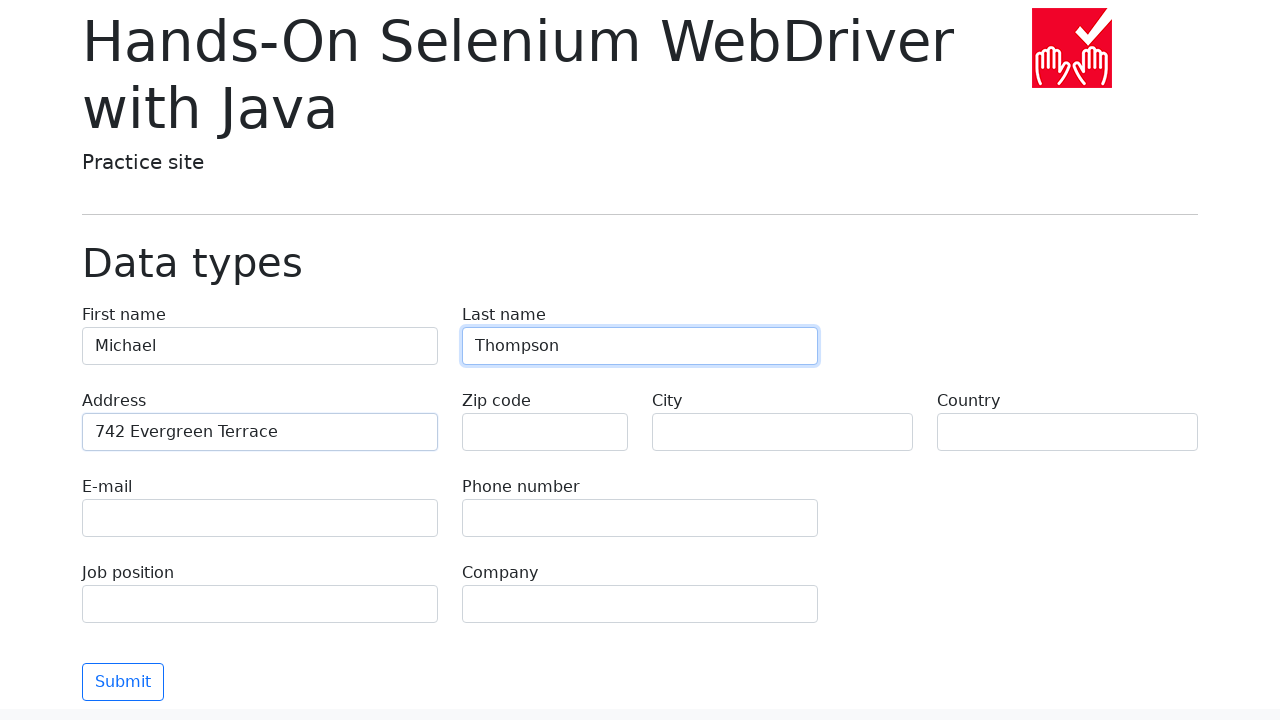

Filled email field with 'michael.thompson@example.com' on input[name="e-mail"]
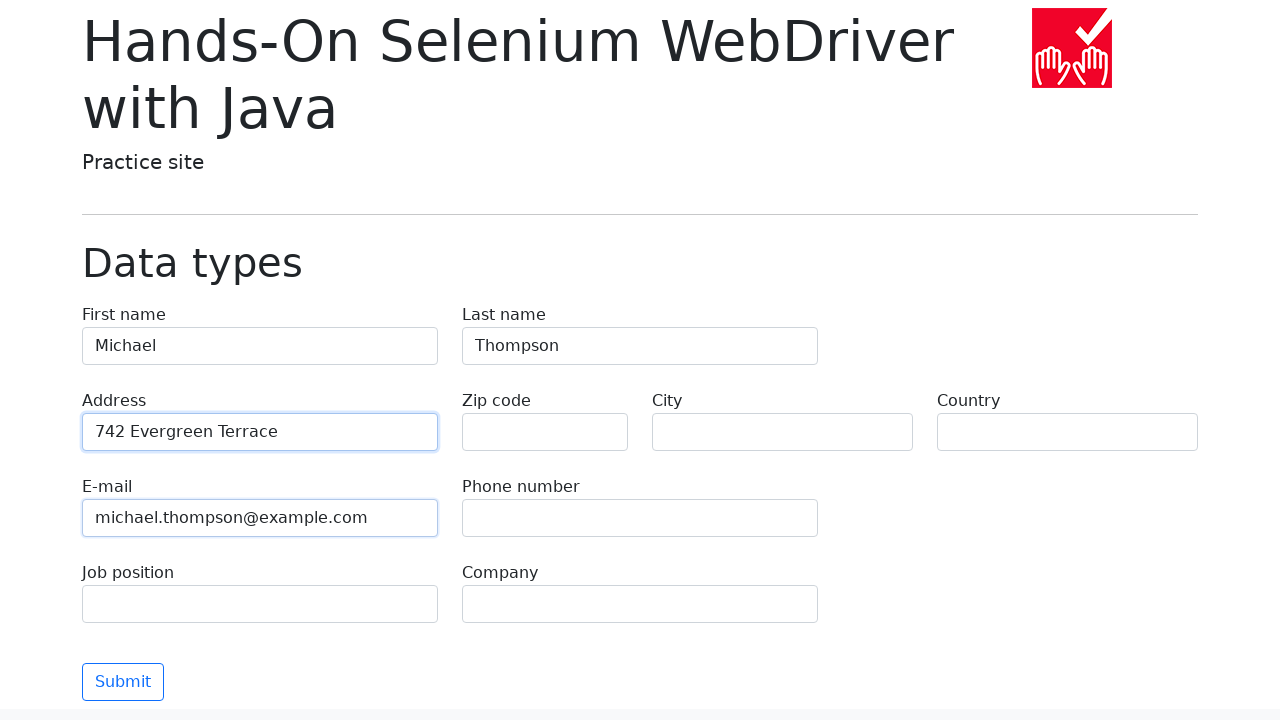

Filled phone field with '555-123-4567' on input[name="phone"]
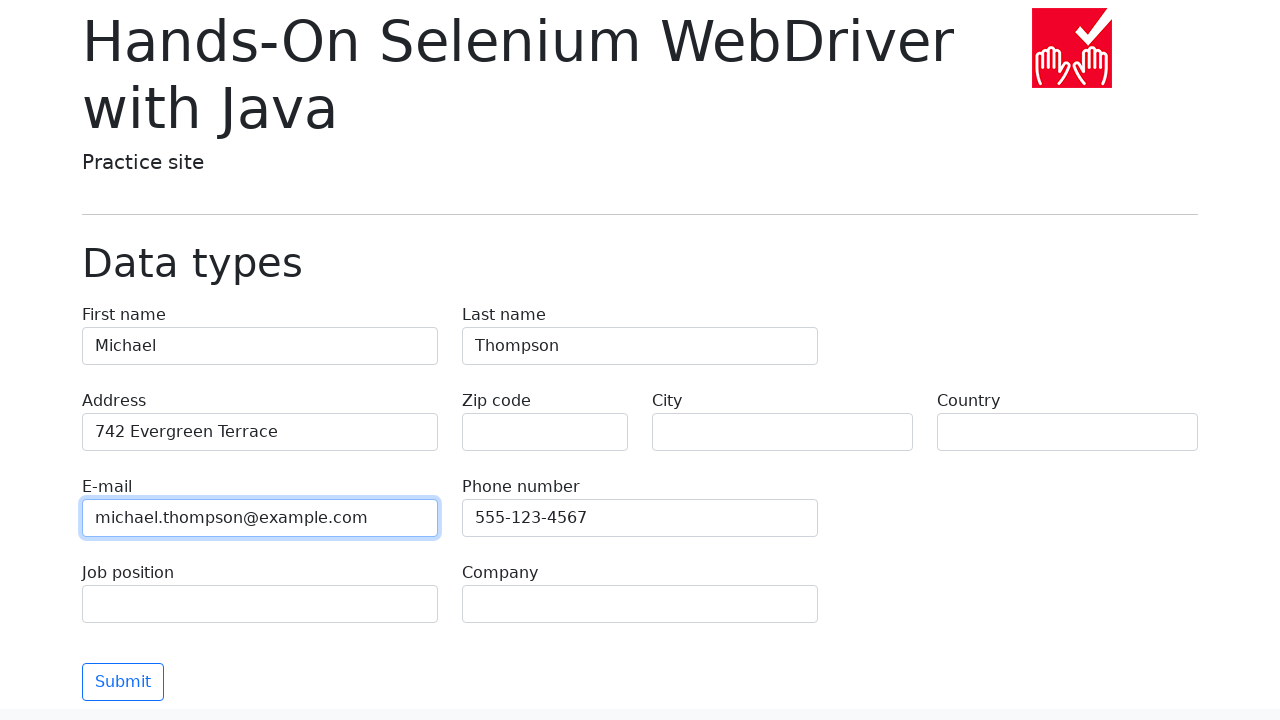

Filled city field with 'Seattle' on input[name="city"]
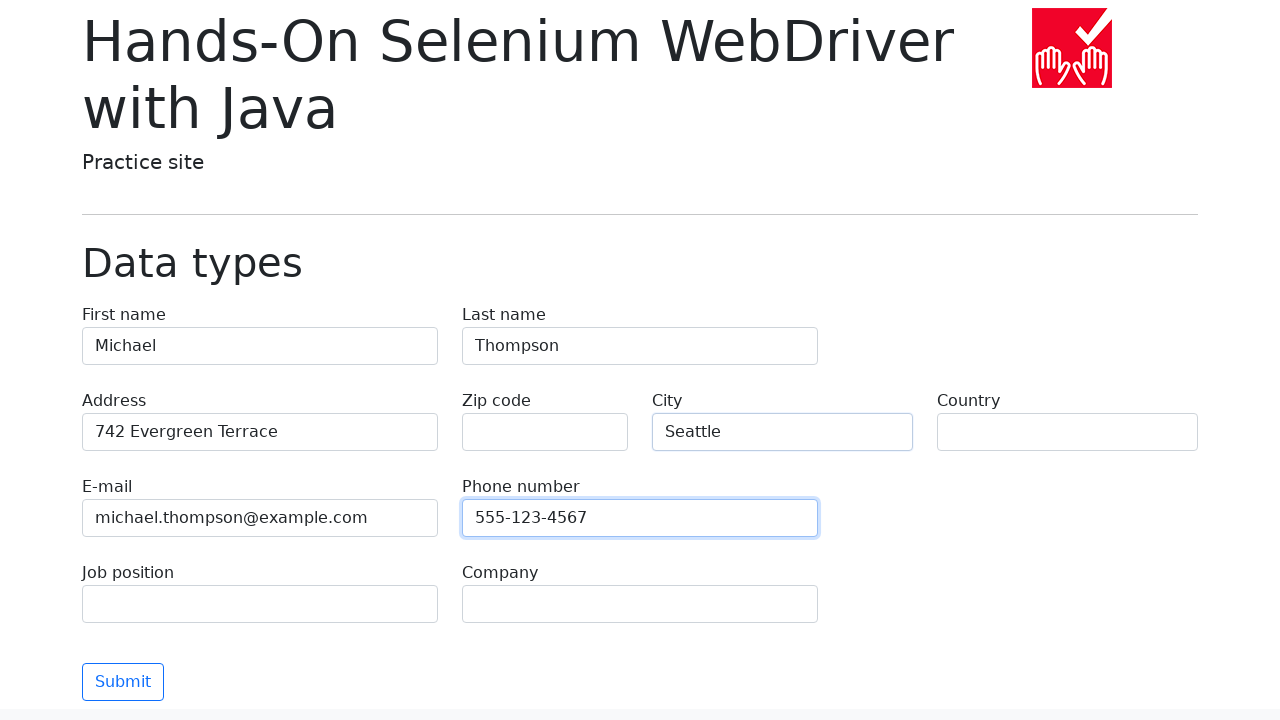

Filled country field with 'United States' on input[name="country"]
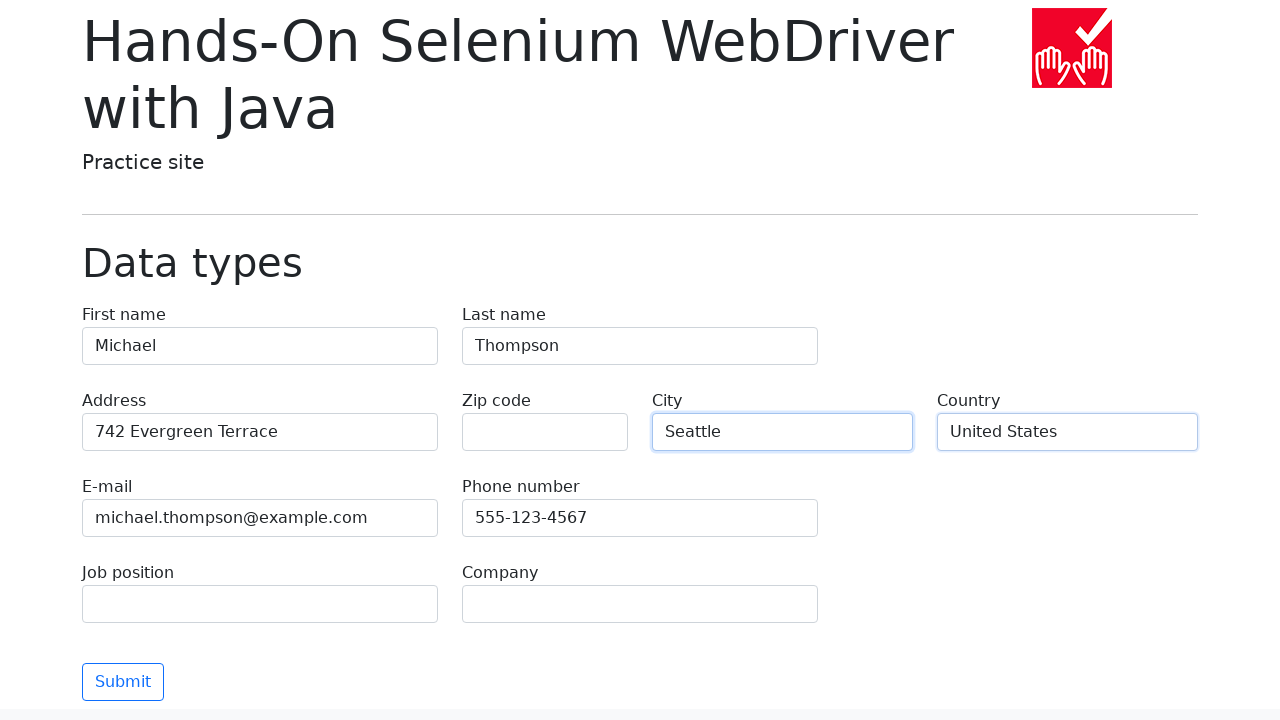

Filled job position field with 'Software Engineer' on input[name="job-position"]
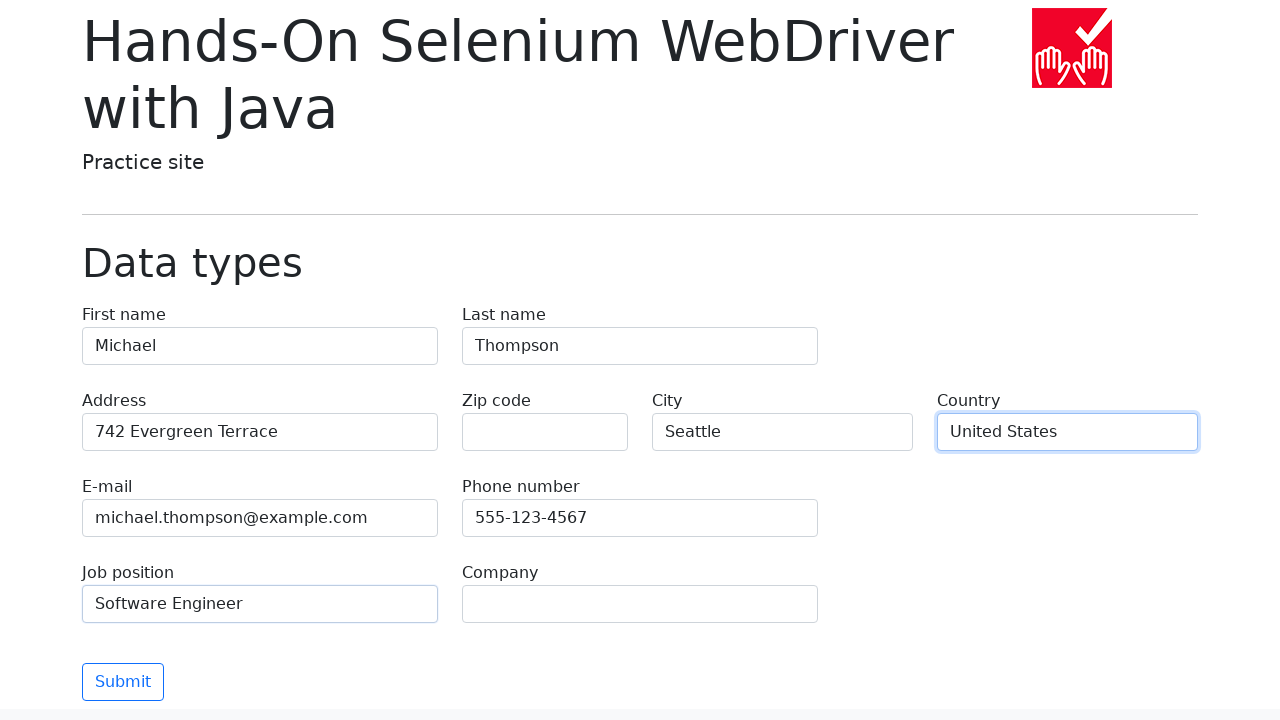

Filled company field with 'TechCorp Industries' on input[name="company"]
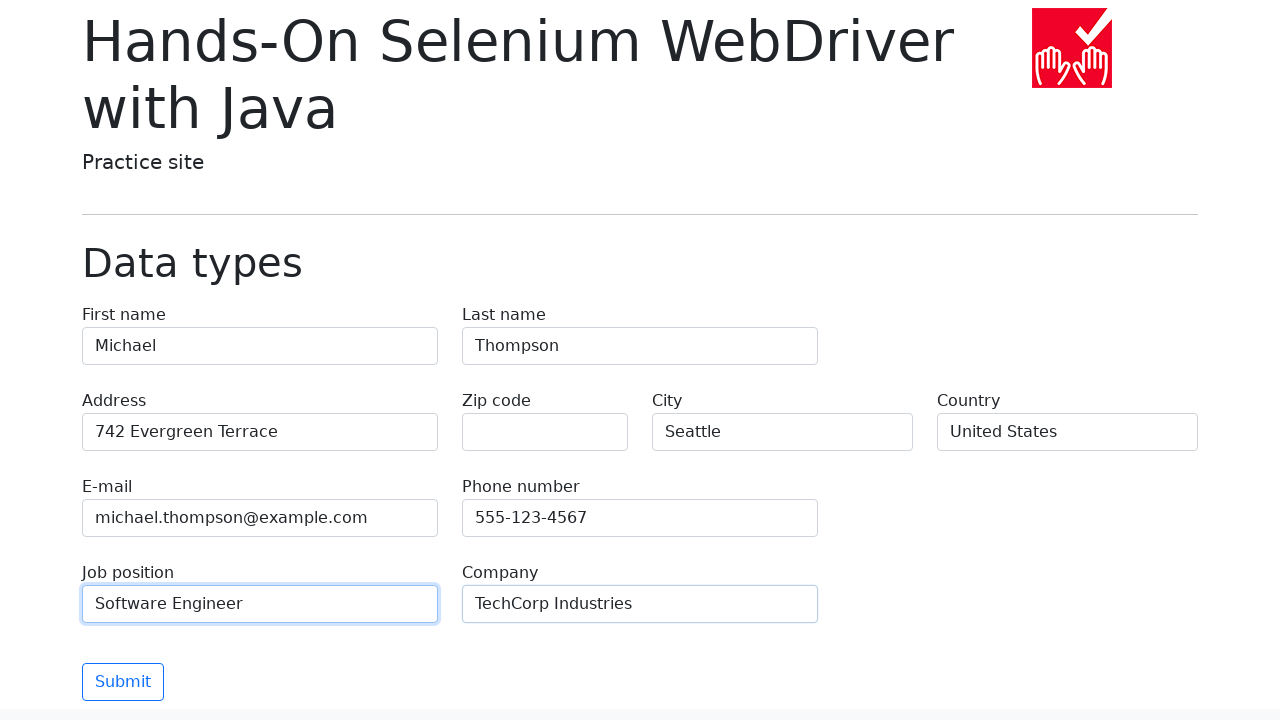

Clicked form submit button at (123, 682) on .btn.btn-outline-primary.mt-3
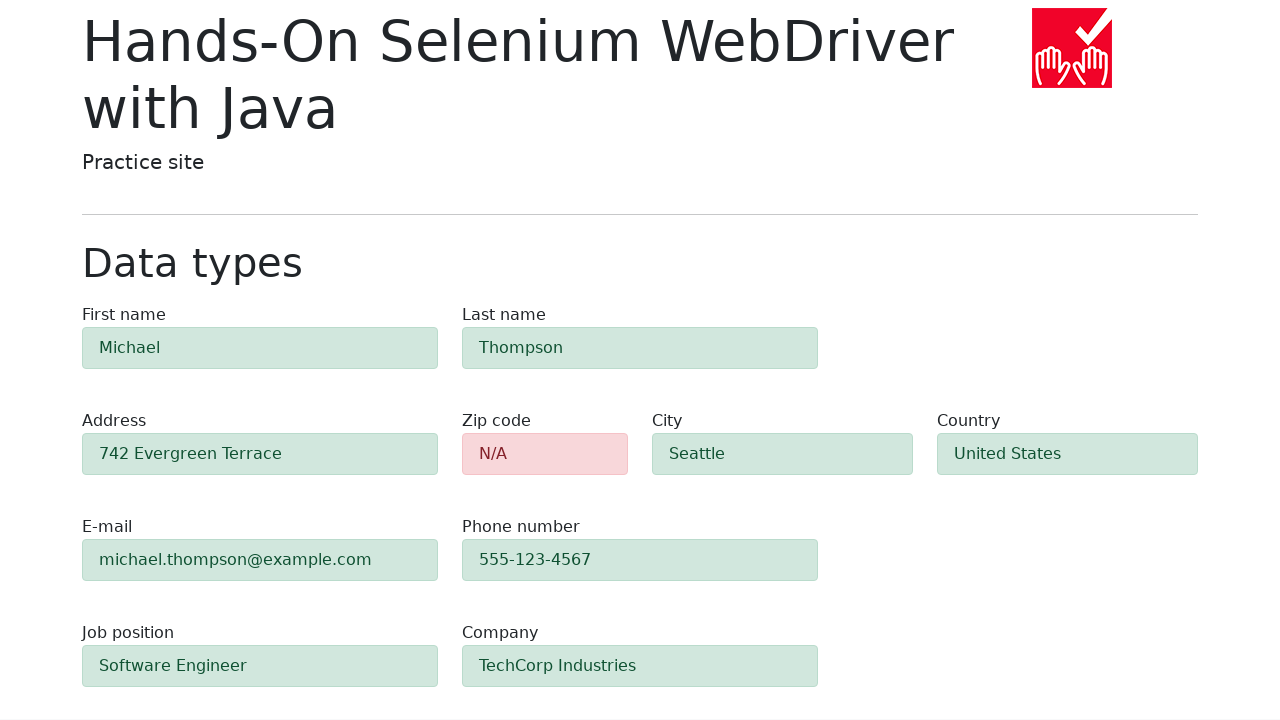

Danger alert appeared on the page
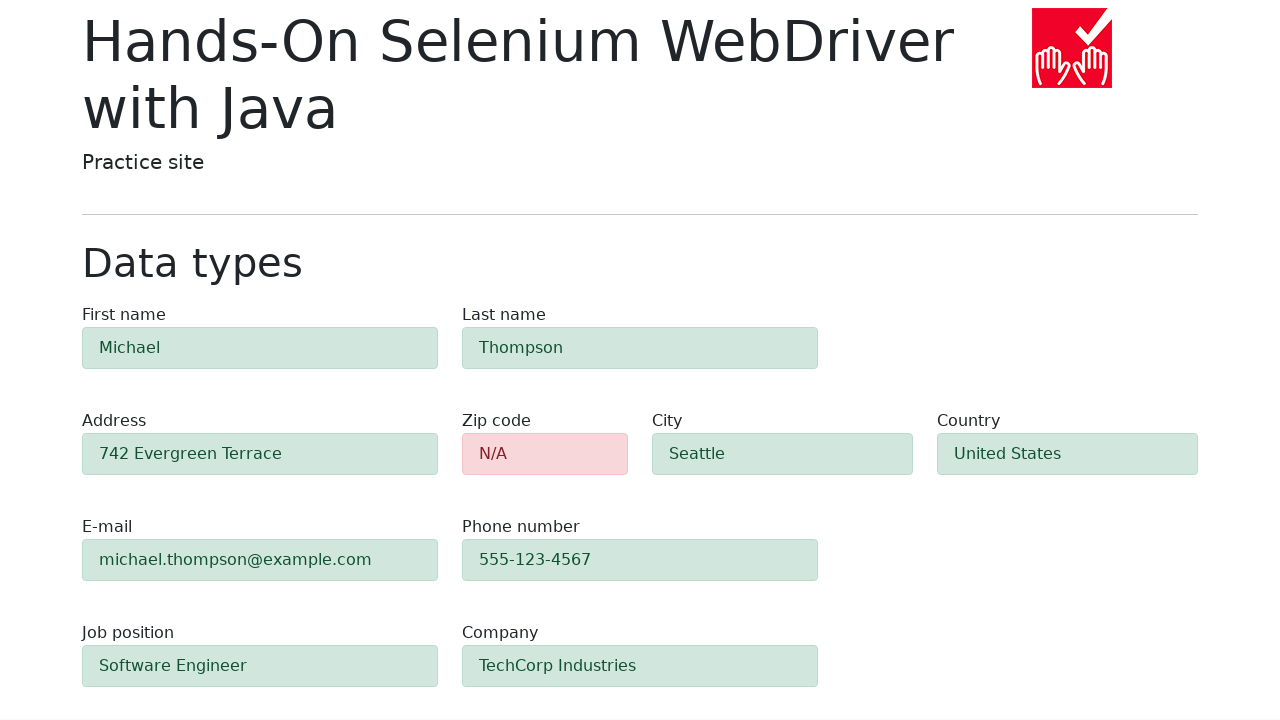

Success alert appeared on the page
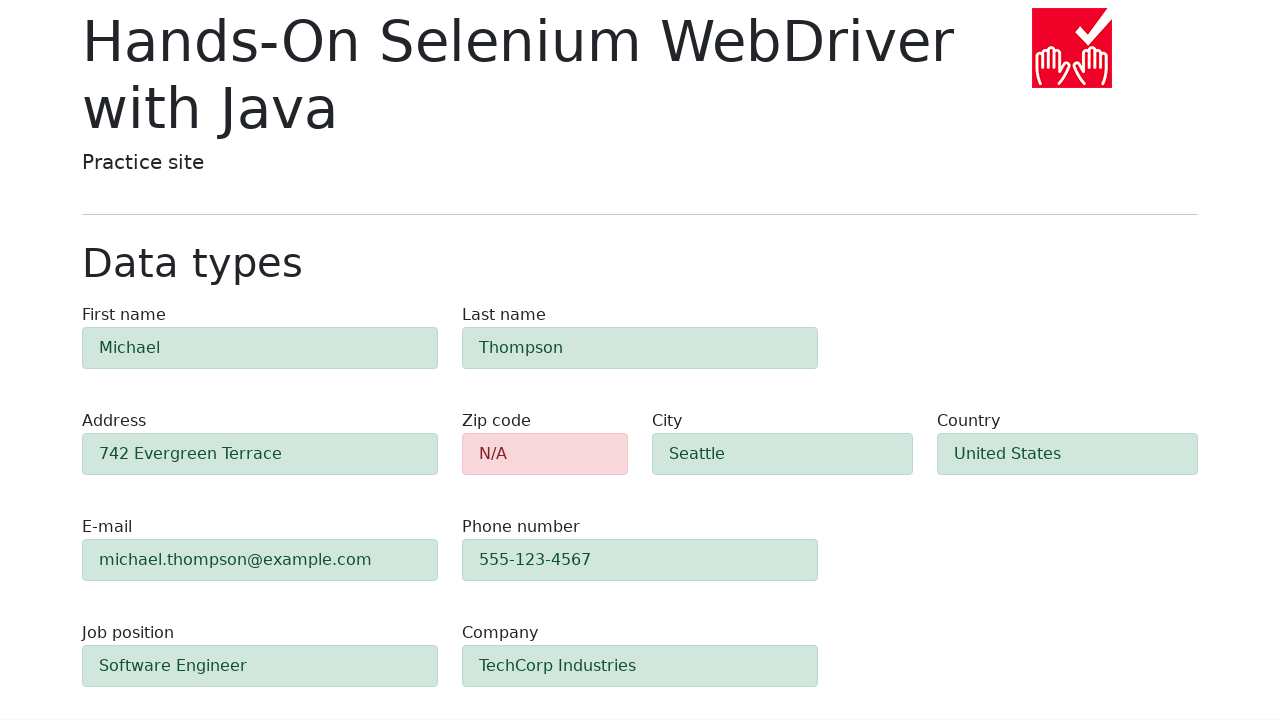

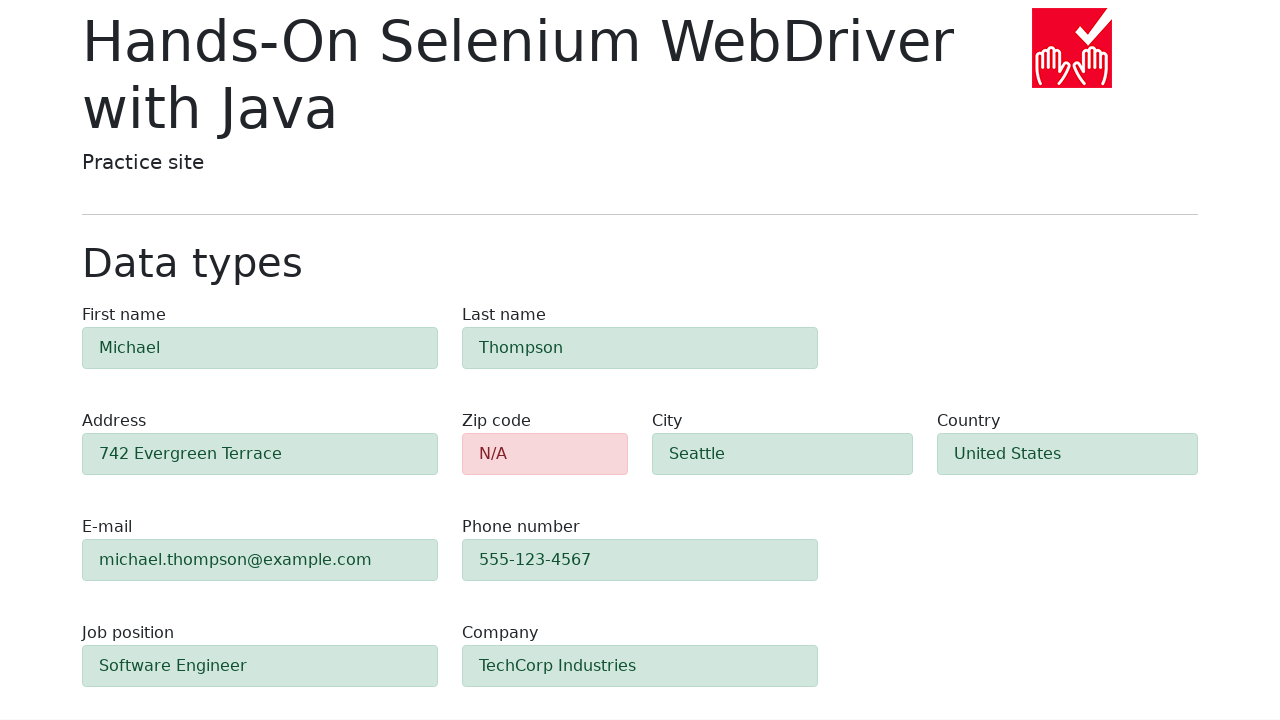